Tests that edits are cancelled when pressing Escape key

Starting URL: https://demo.playwright.dev/todomvc

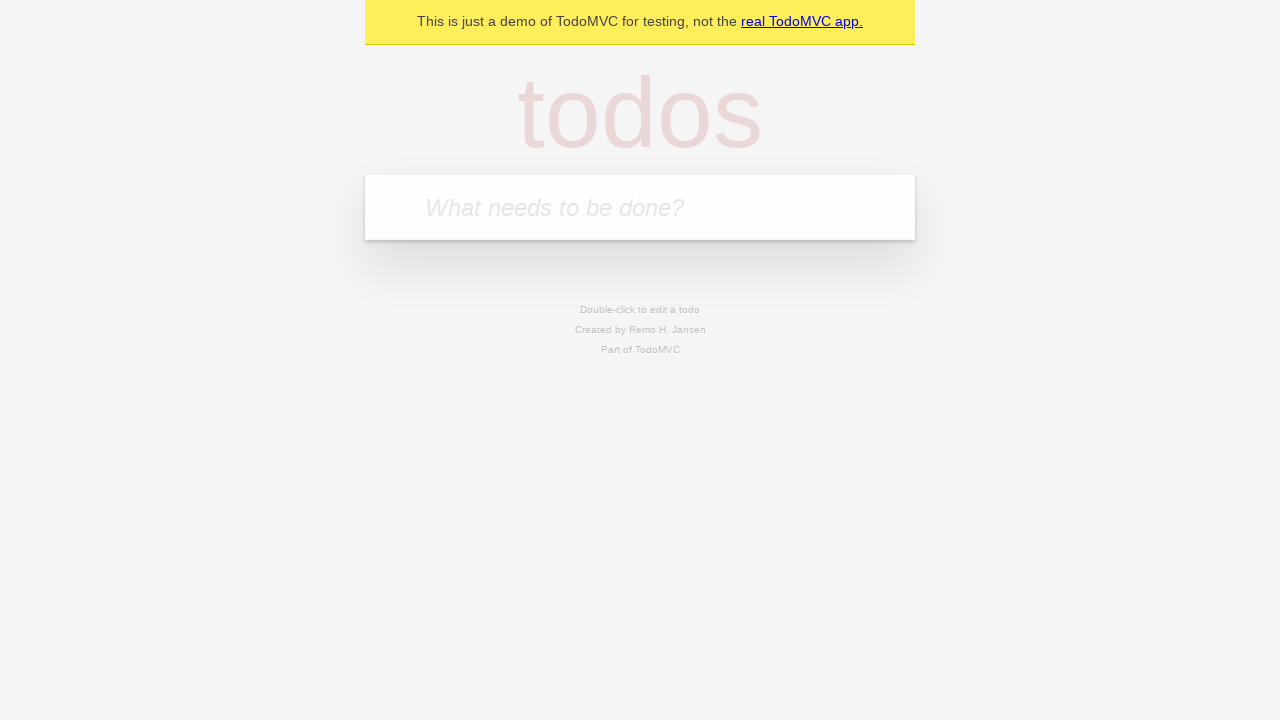

Filled new todo field with 'buy some cheese' on internal:attr=[placeholder="What needs to be done?"i]
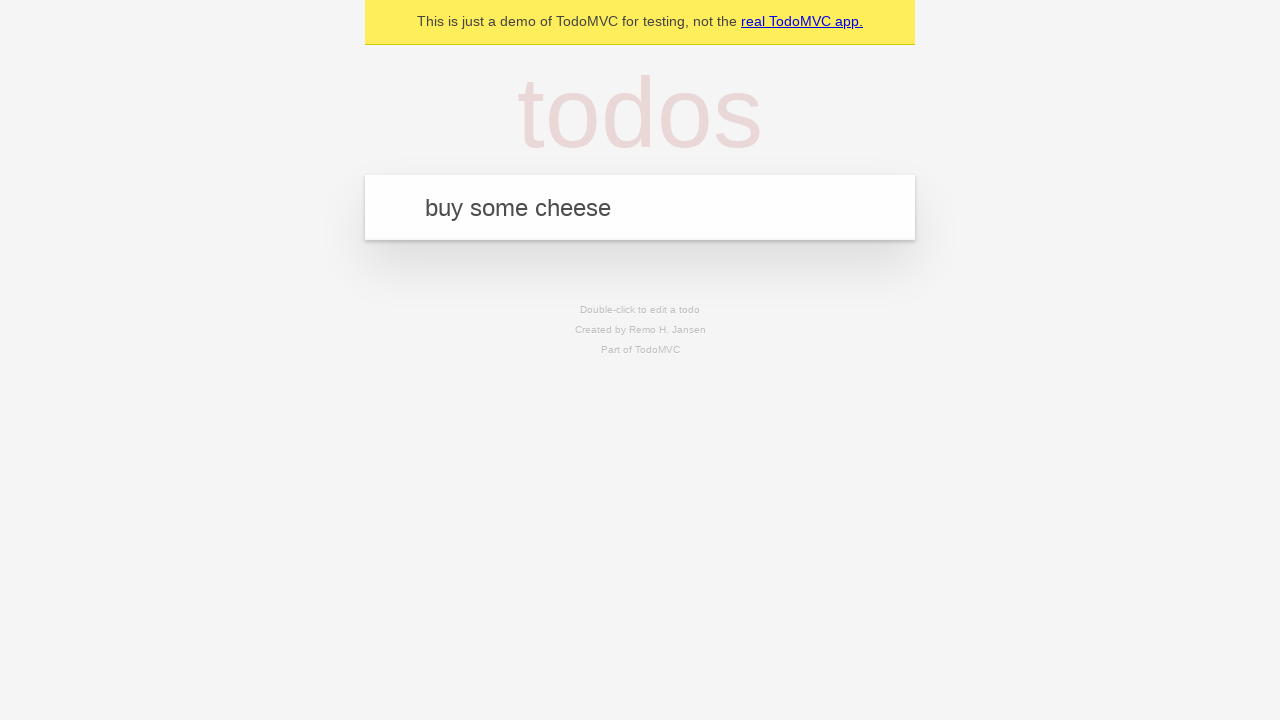

Pressed Enter to add todo 'buy some cheese' on internal:attr=[placeholder="What needs to be done?"i]
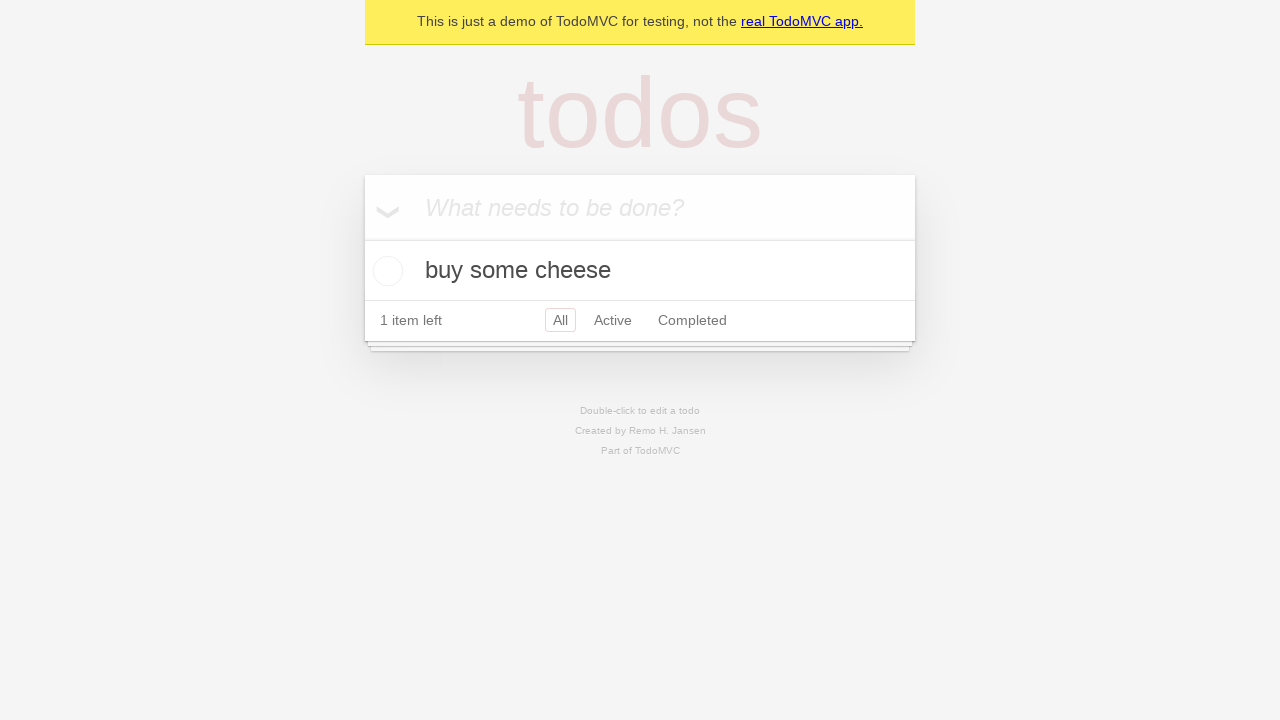

Filled new todo field with 'feed the cat' on internal:attr=[placeholder="What needs to be done?"i]
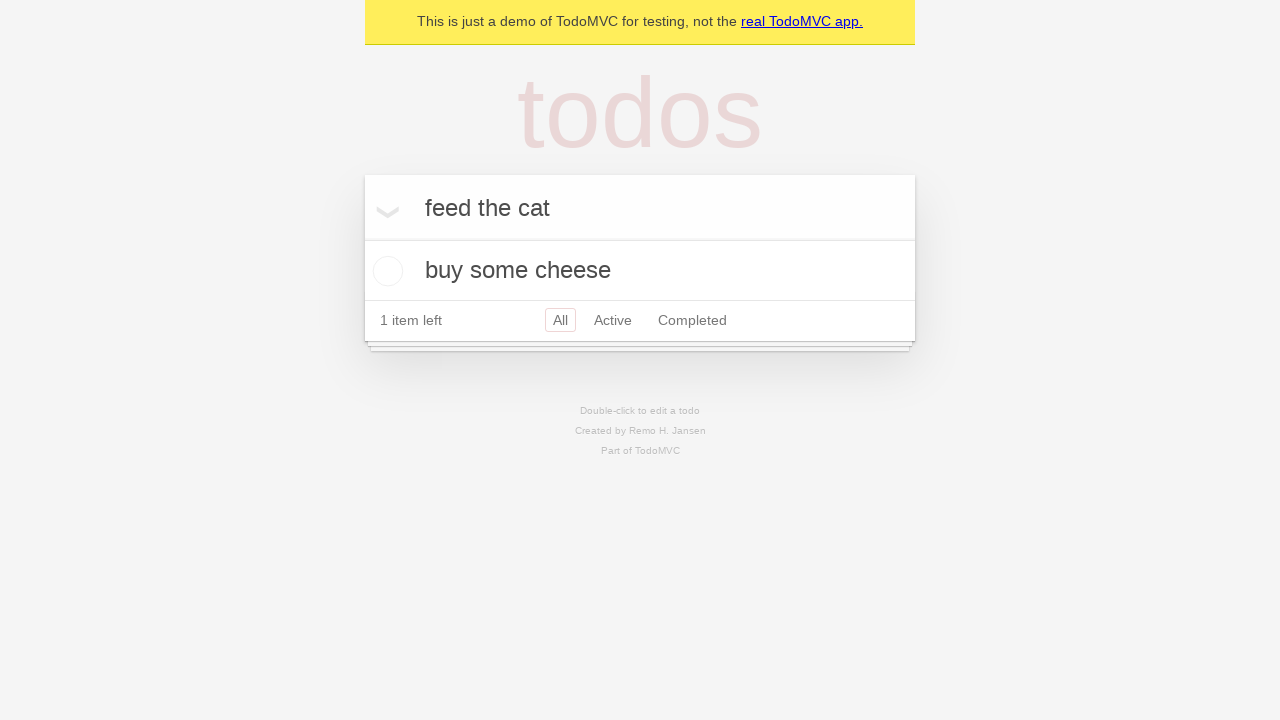

Pressed Enter to add todo 'feed the cat' on internal:attr=[placeholder="What needs to be done?"i]
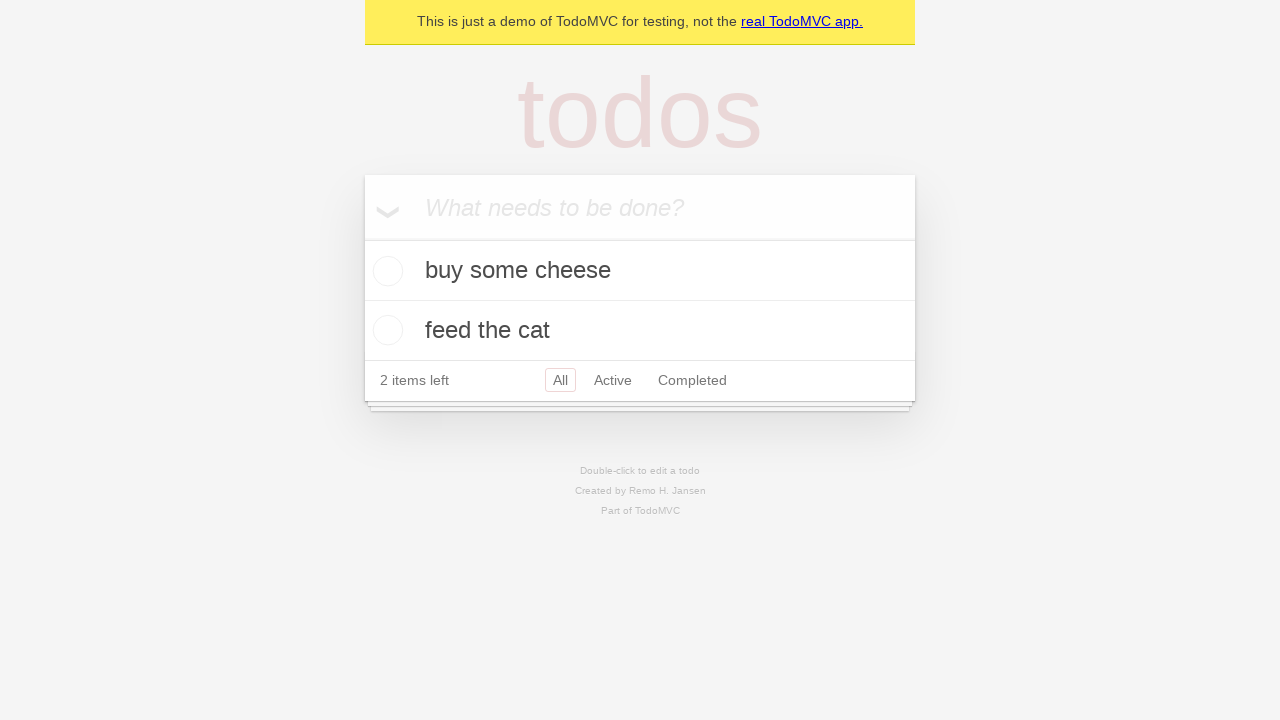

Filled new todo field with 'book a doctors appointment' on internal:attr=[placeholder="What needs to be done?"i]
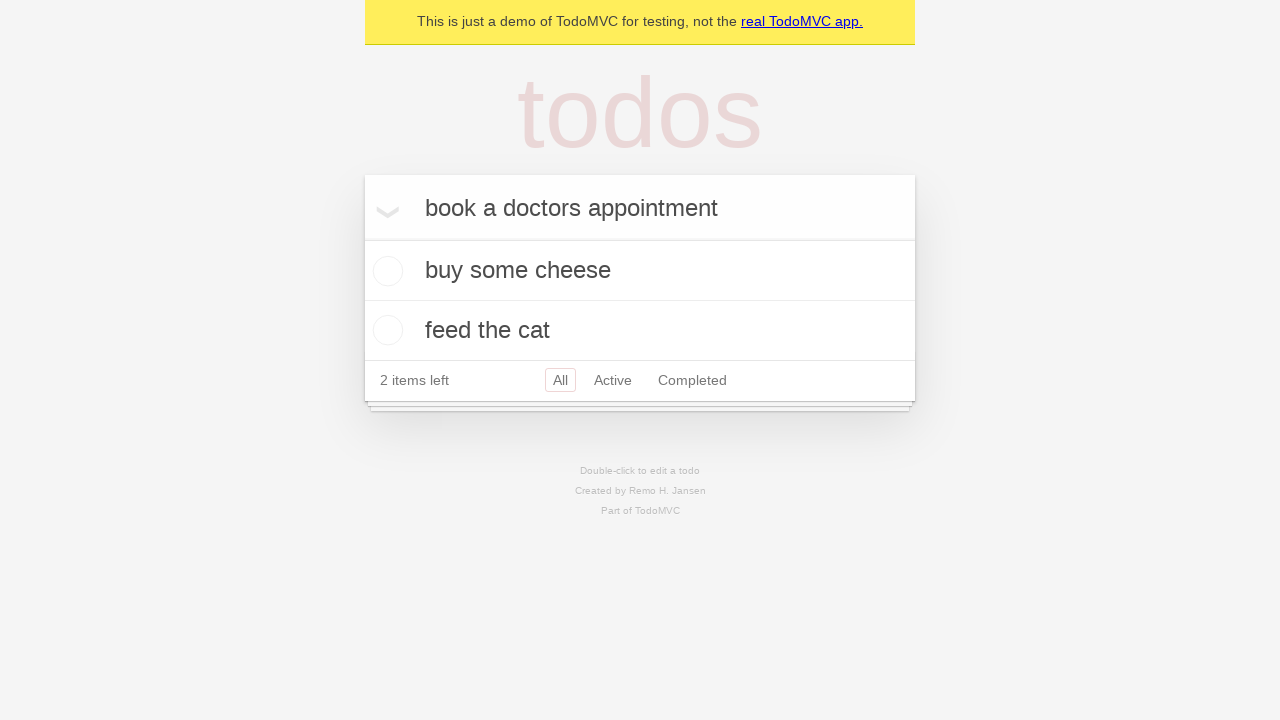

Pressed Enter to add todo 'book a doctors appointment' on internal:attr=[placeholder="What needs to be done?"i]
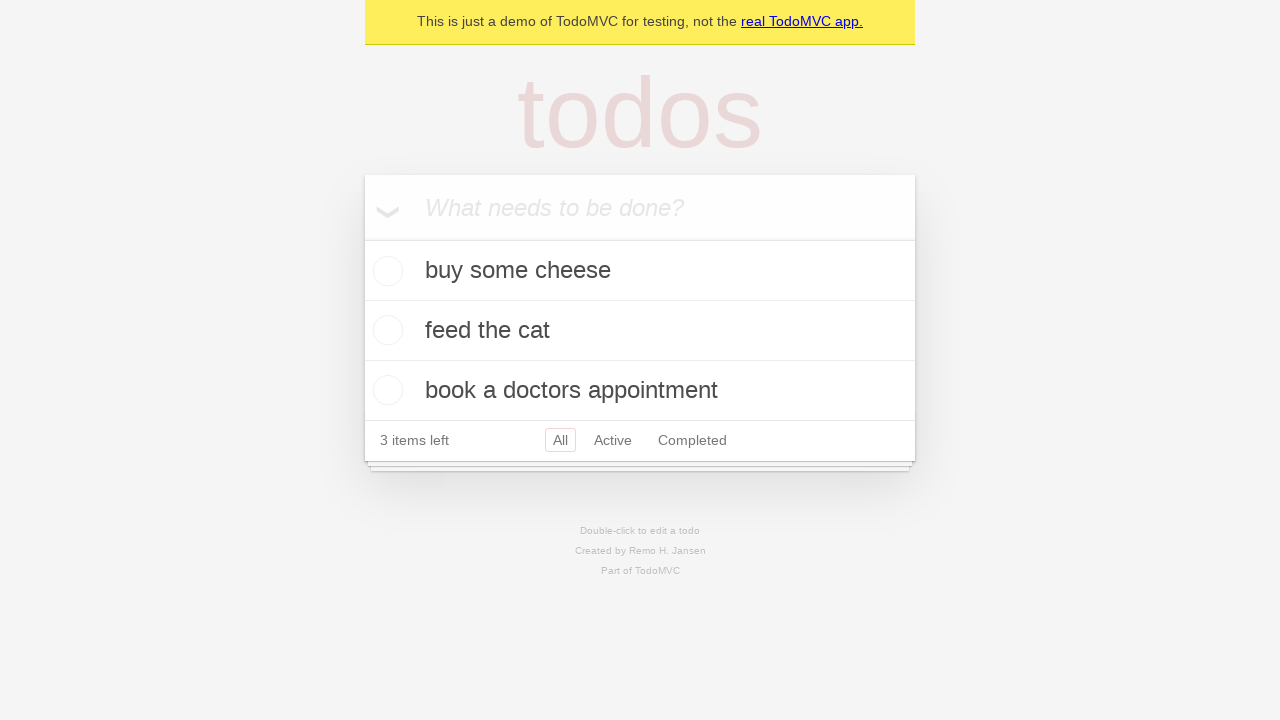

Waited for all three todos to be added
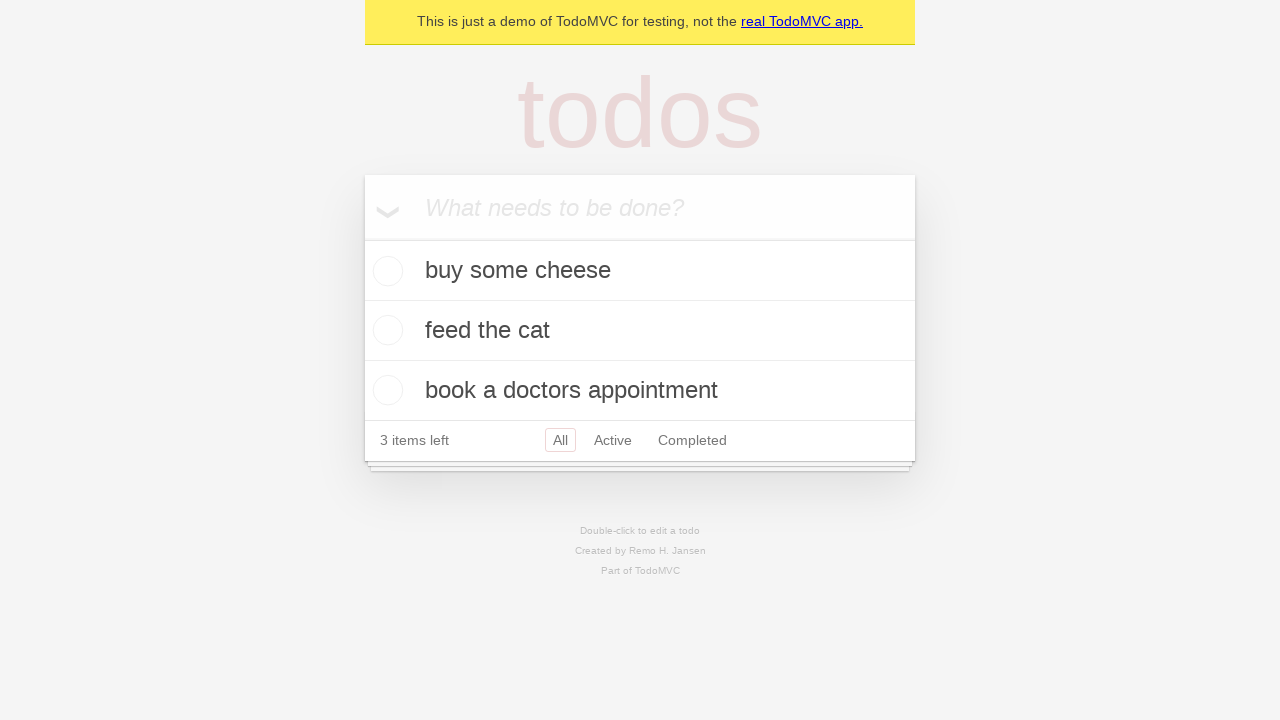

Double-clicked second todo to enter edit mode at (640, 331) on internal:testid=[data-testid="todo-item"s] >> nth=1
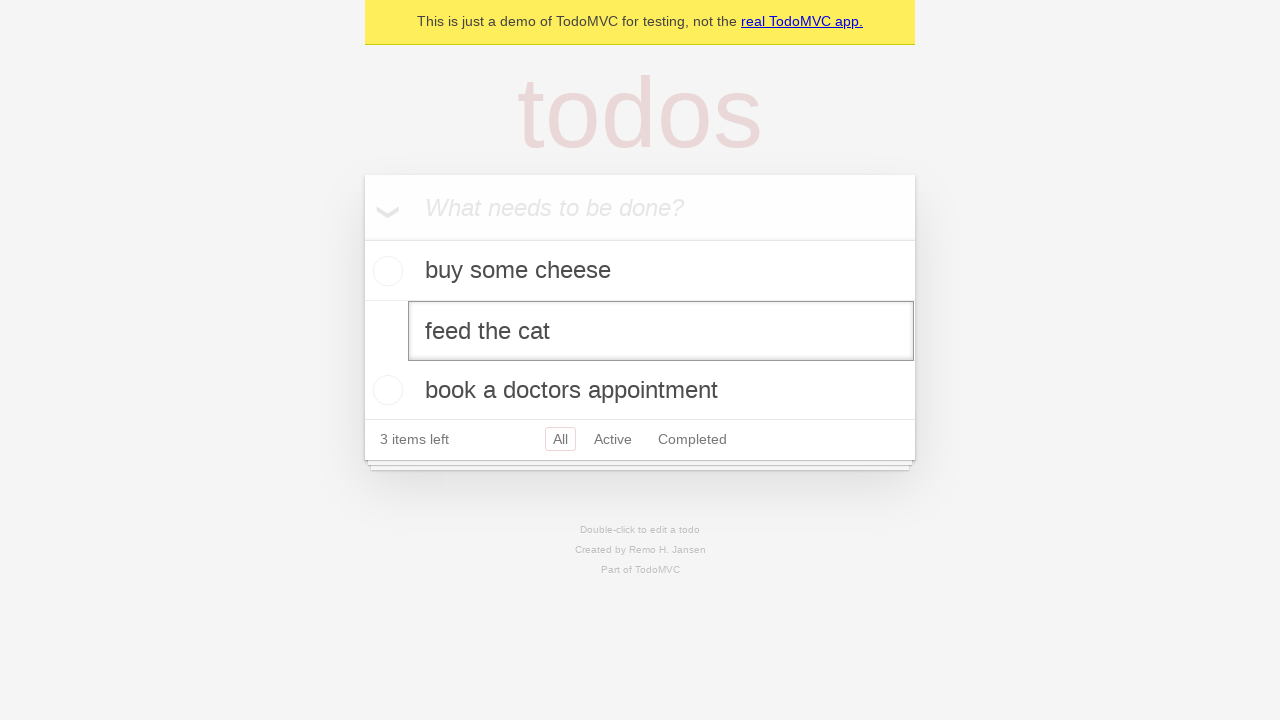

Filled edit field with 'buy some sausages' on internal:testid=[data-testid="todo-item"s] >> nth=1 >> internal:role=textbox[nam
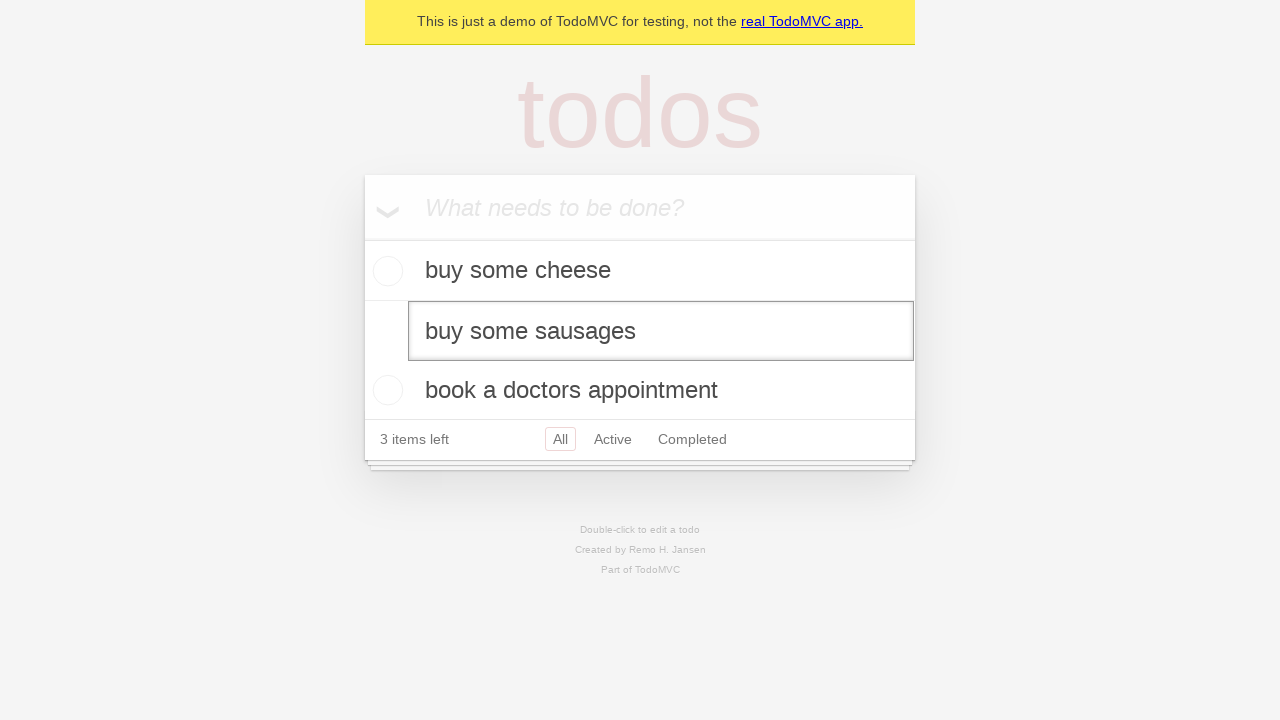

Pressed Escape key to cancel edit on internal:testid=[data-testid="todo-item"s] >> nth=1 >> internal:role=textbox[nam
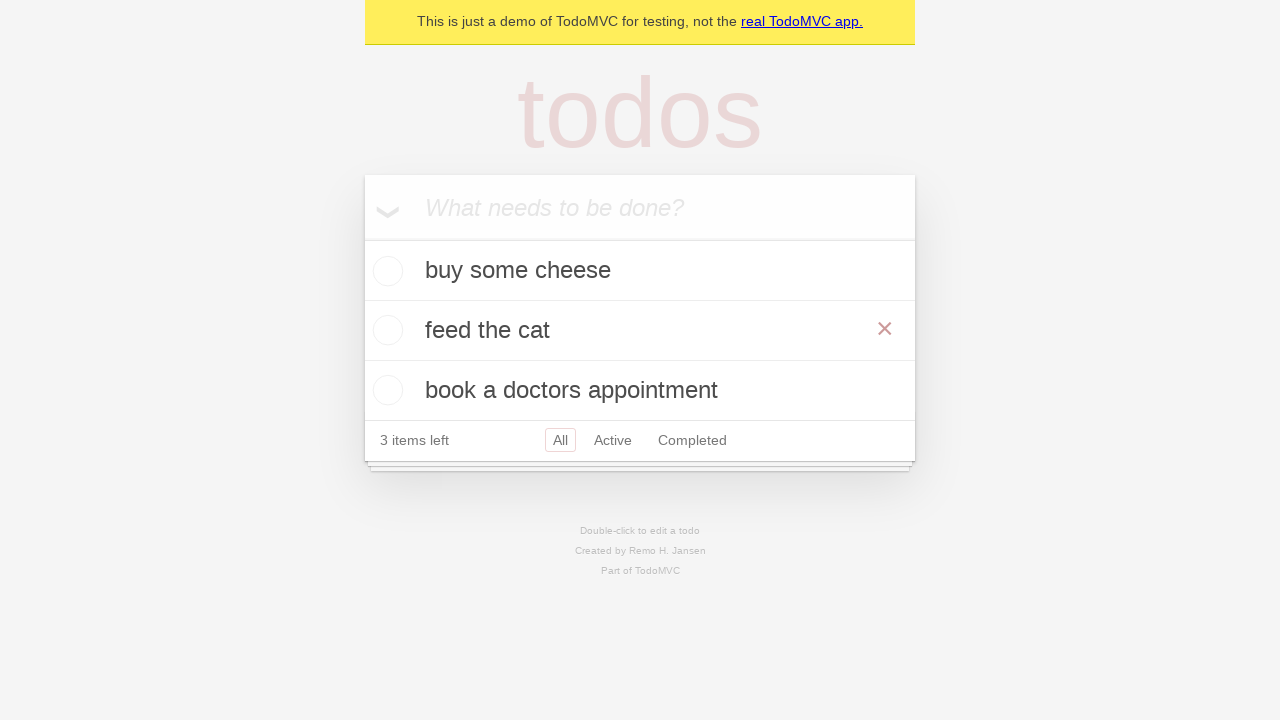

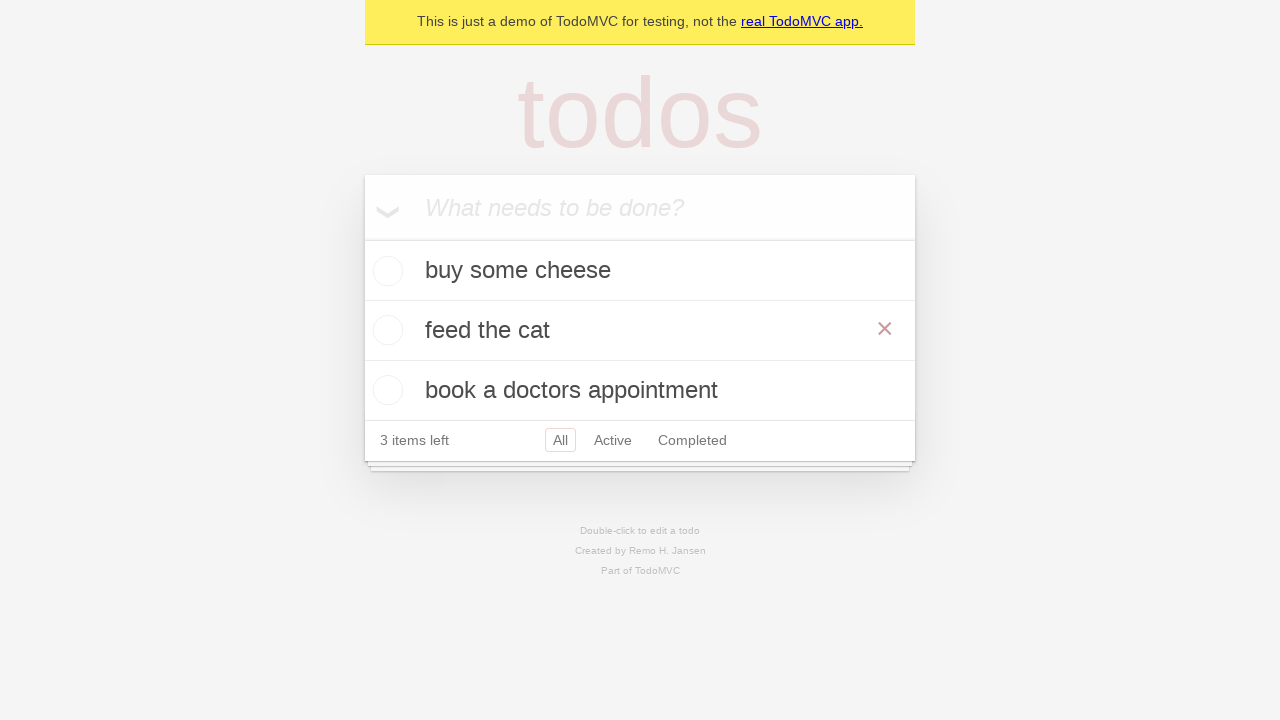